Tests dynamic control interactions by clicking Remove button to make element disappear, then clicking Add button to make it reappear, using explicit waits

Starting URL: https://the-internet.herokuapp.com/dynamic_controls

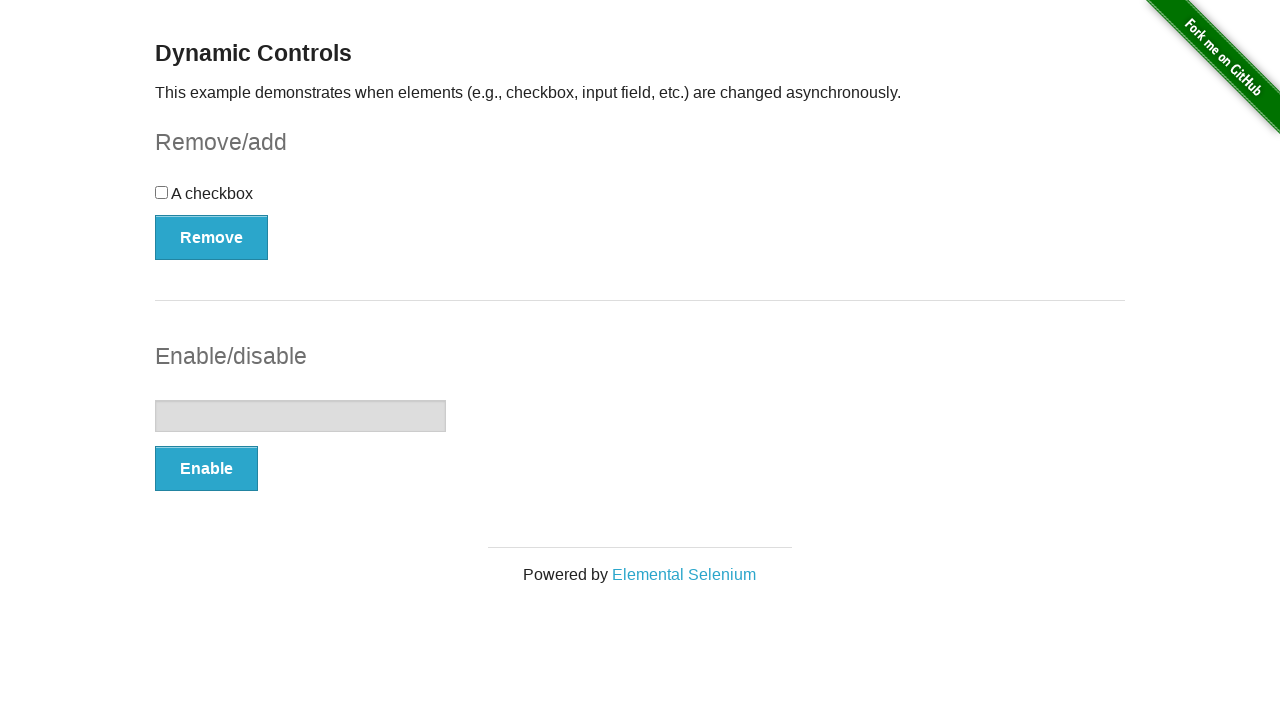

Navigated to dynamic controls page
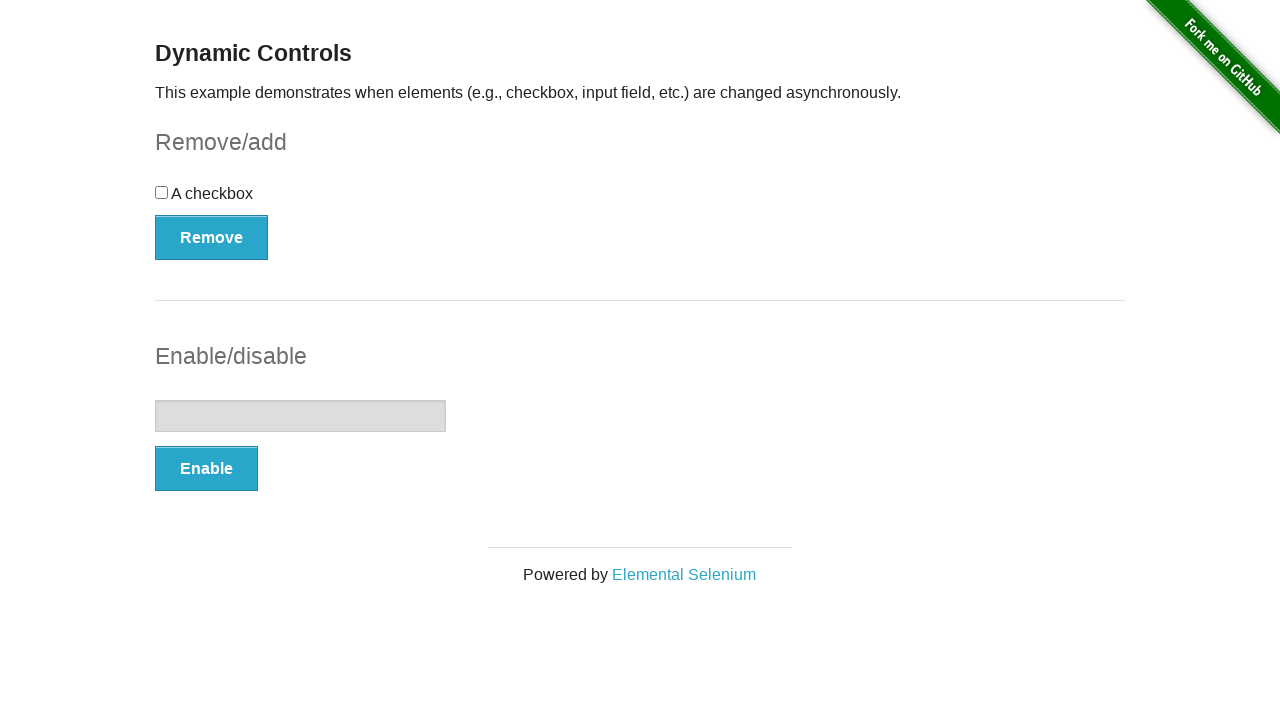

Clicked Remove button to make element disappear at (212, 237) on (//*[@type='button'])[1]
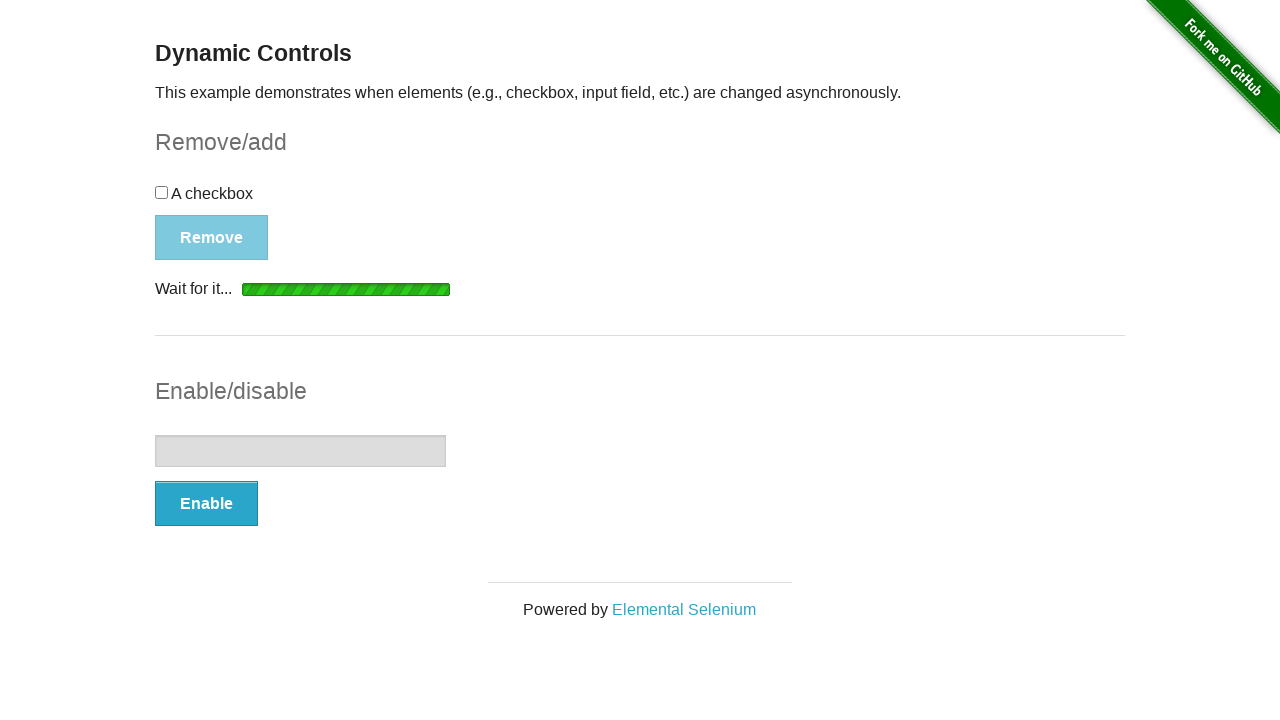

Waited for and confirmed 'It's gone!' message is visible
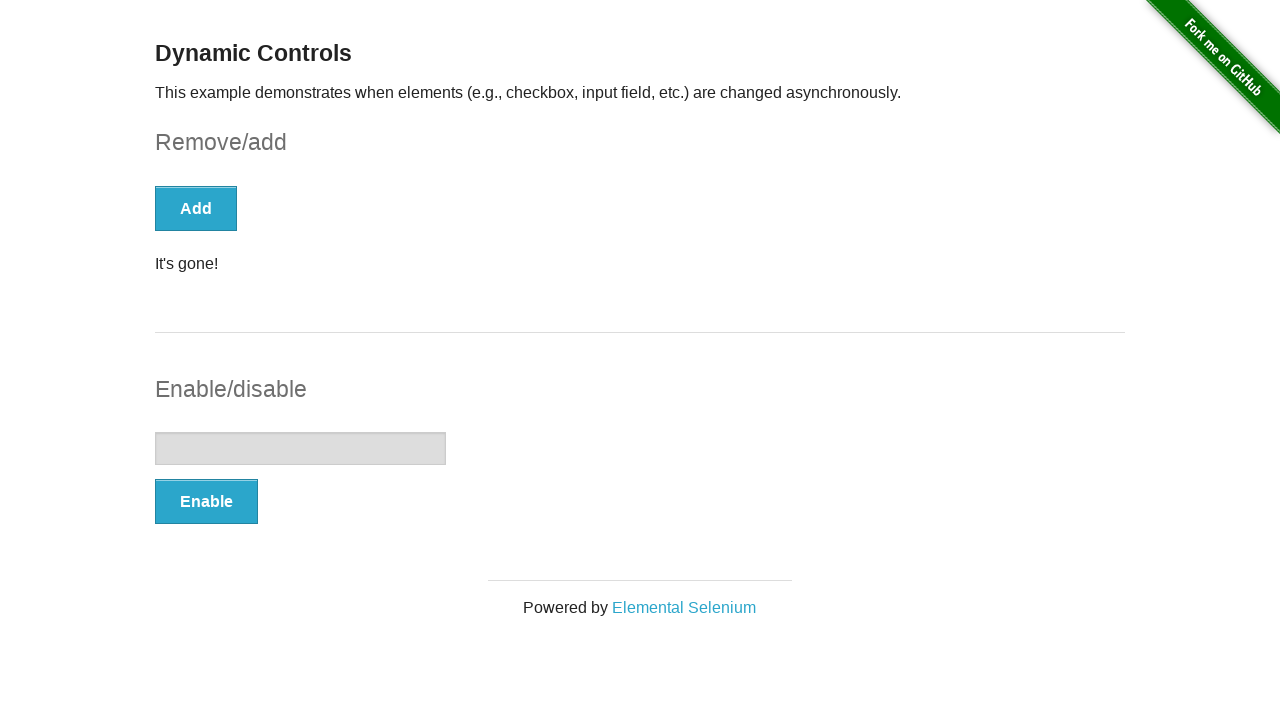

Clicked Add button to make element reappear at (640, 142) on text=Add
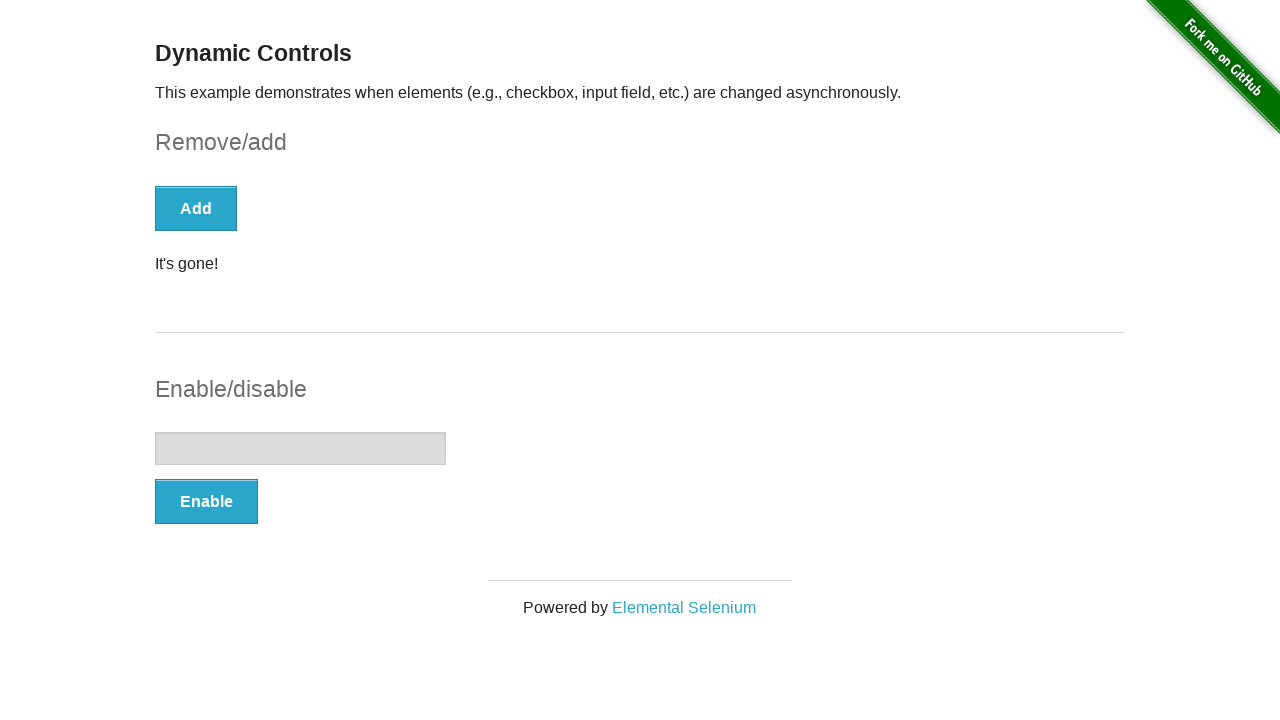

Waited for and confirmed 'It's back!' message is visible
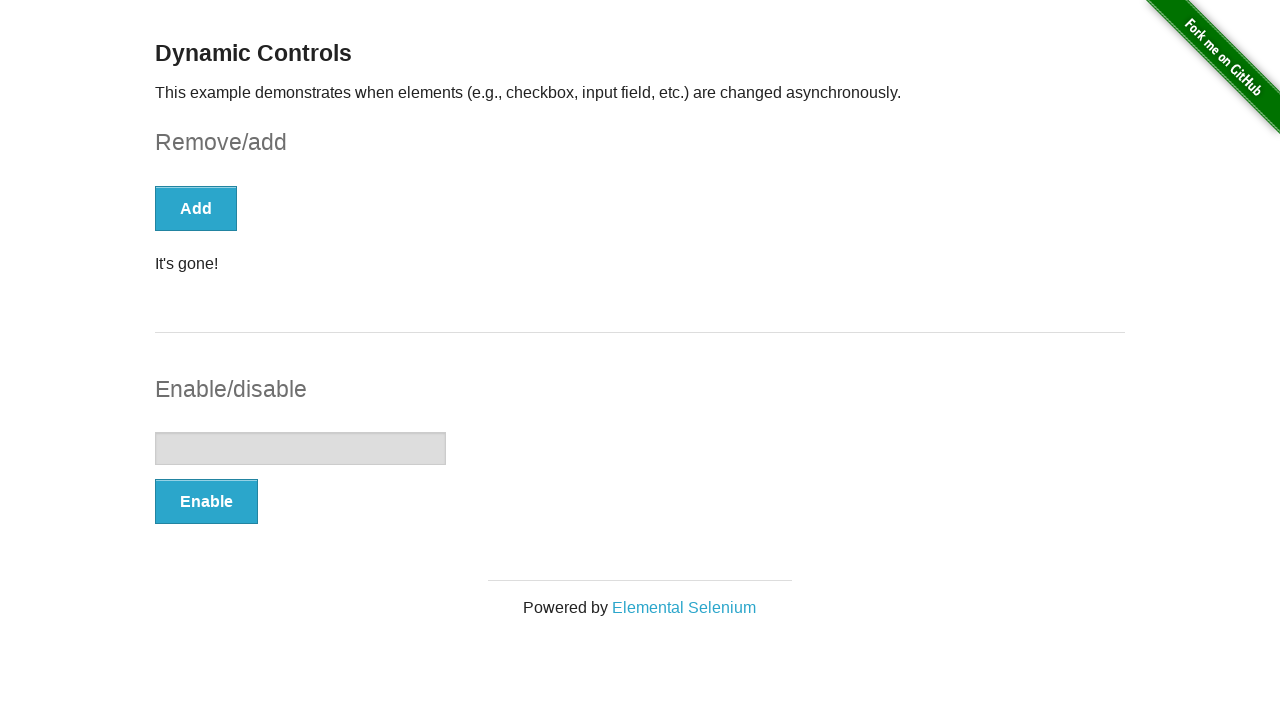

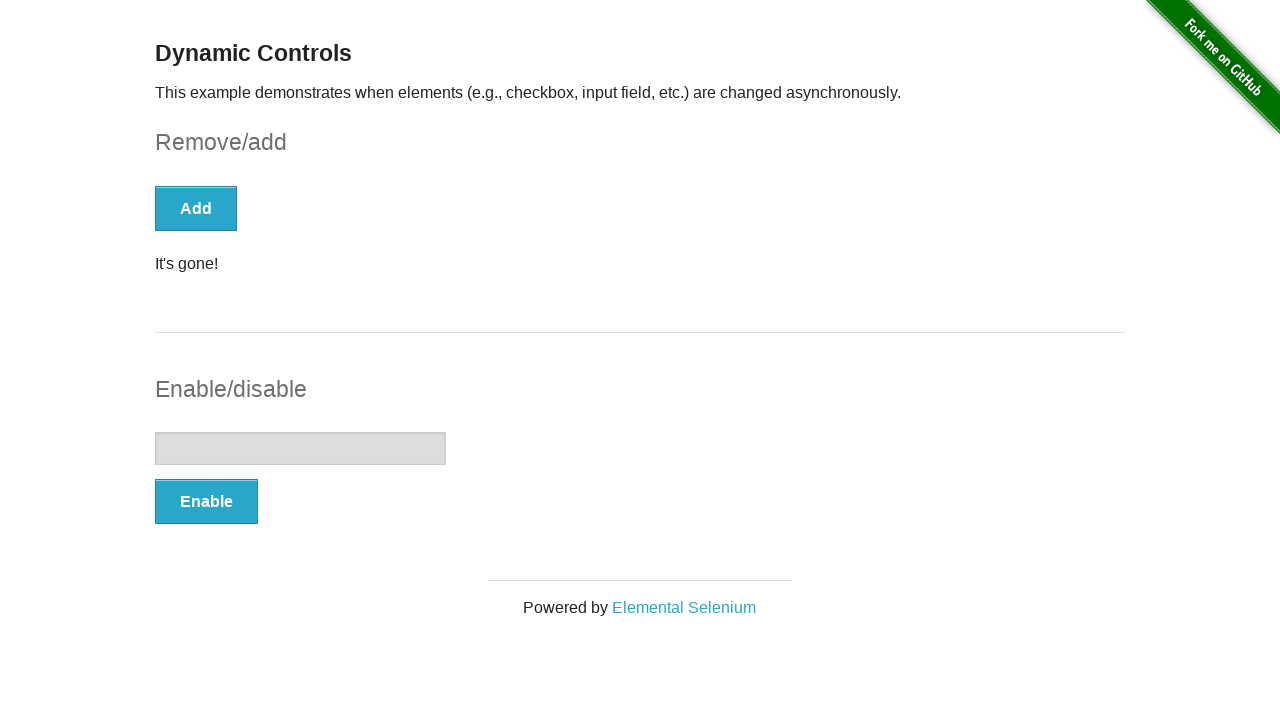